Tests clicking on the Website Testing module link and verifies page title and domain information

Starting URL: https://anhtester.com/

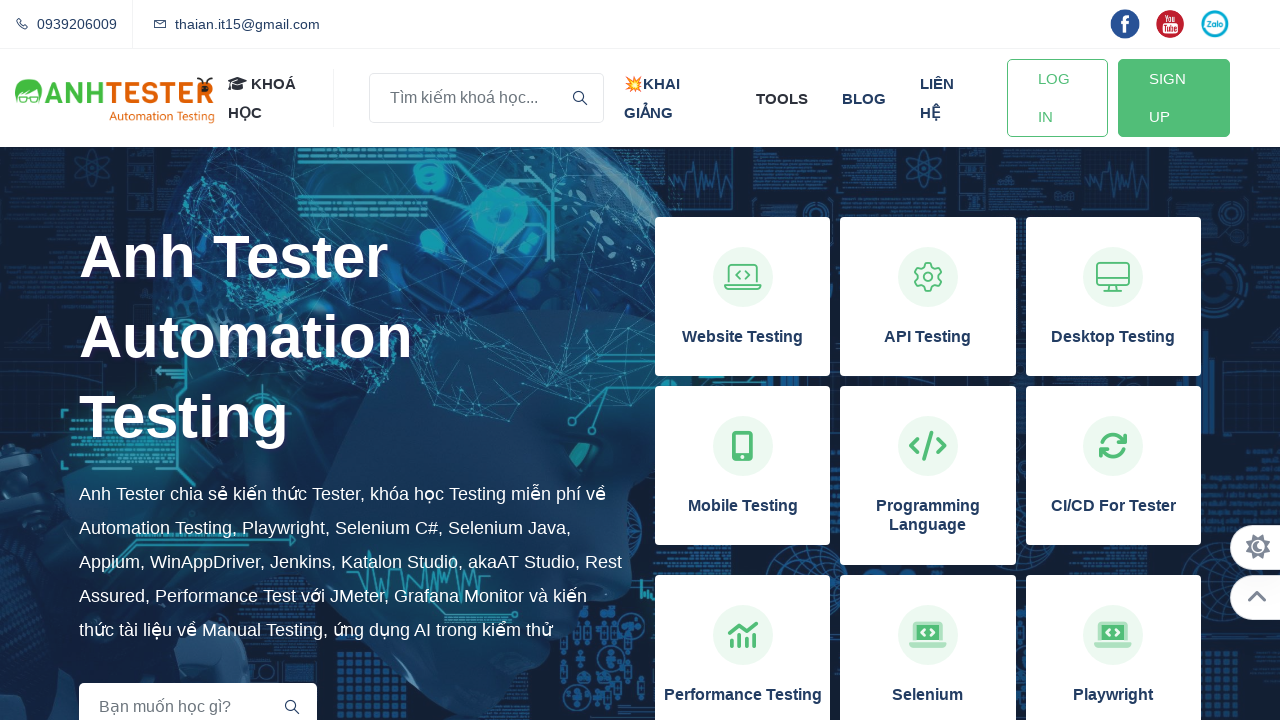

Clicked on 'Website Testing' module link at (743, 337) on h3:has-text('Website Testing')
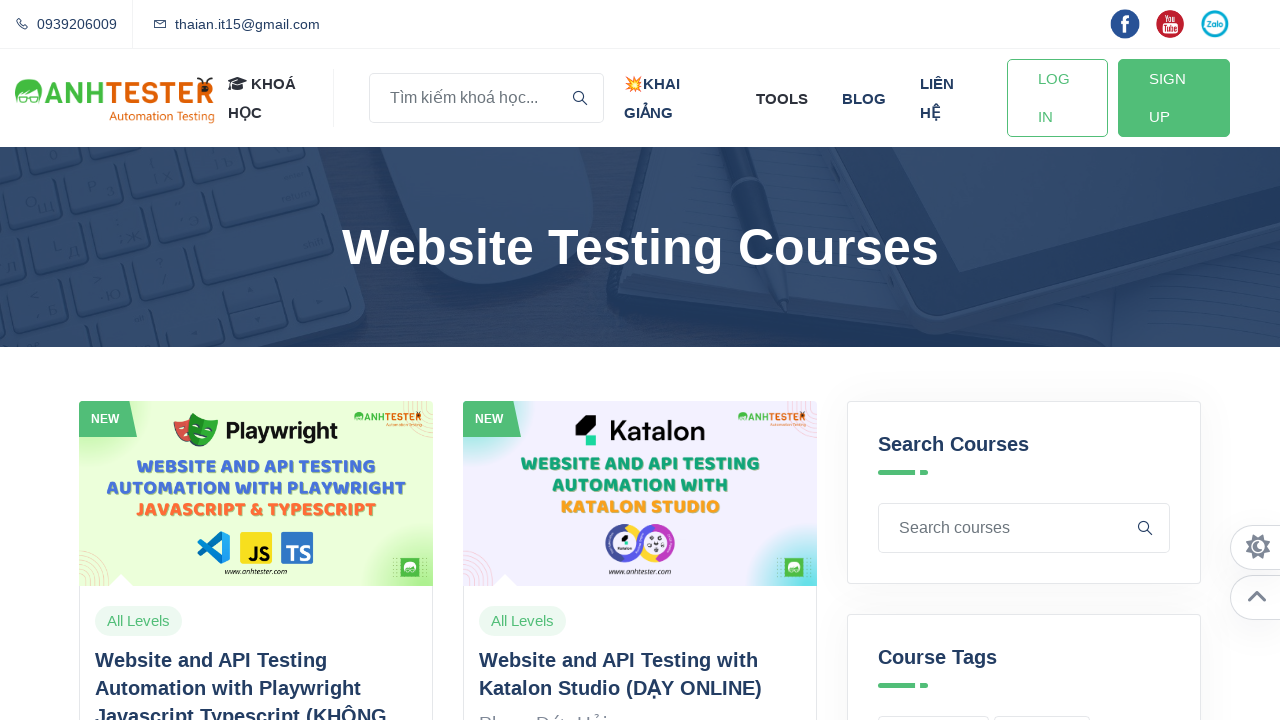

Page navigation completed and network idle
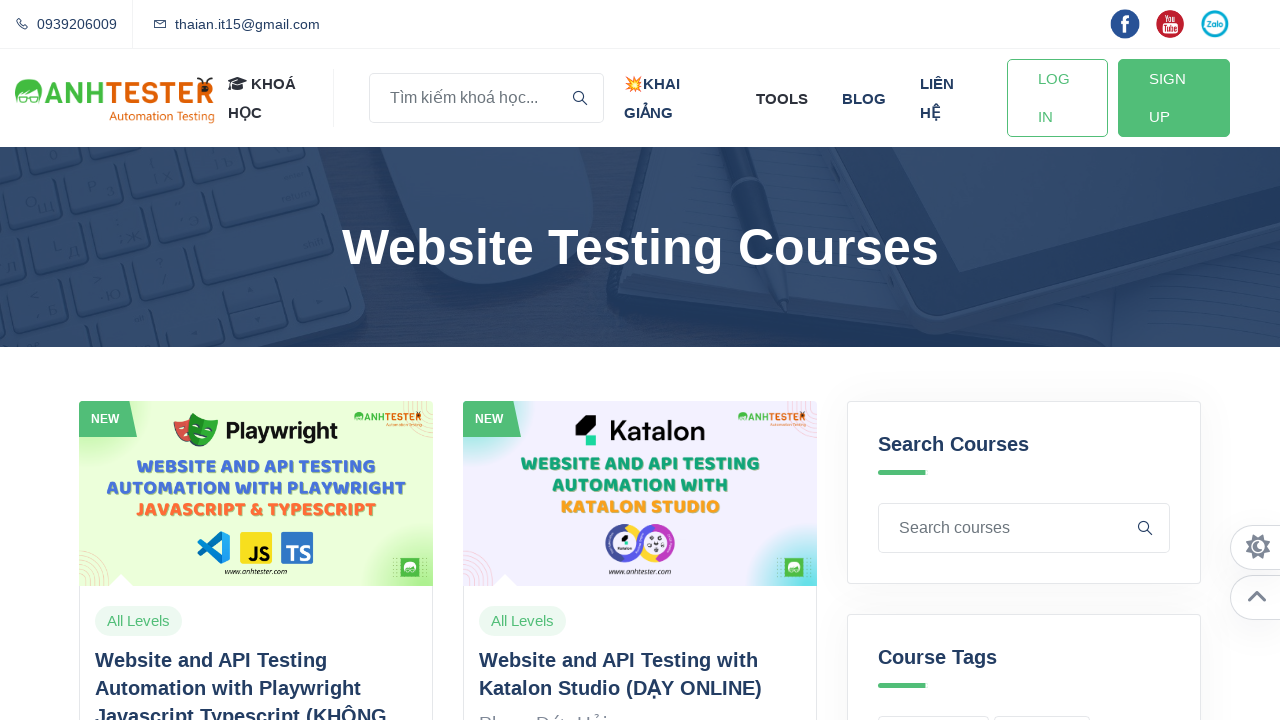

Retrieved page title: Website Automation Testing Courses | Anh Tester
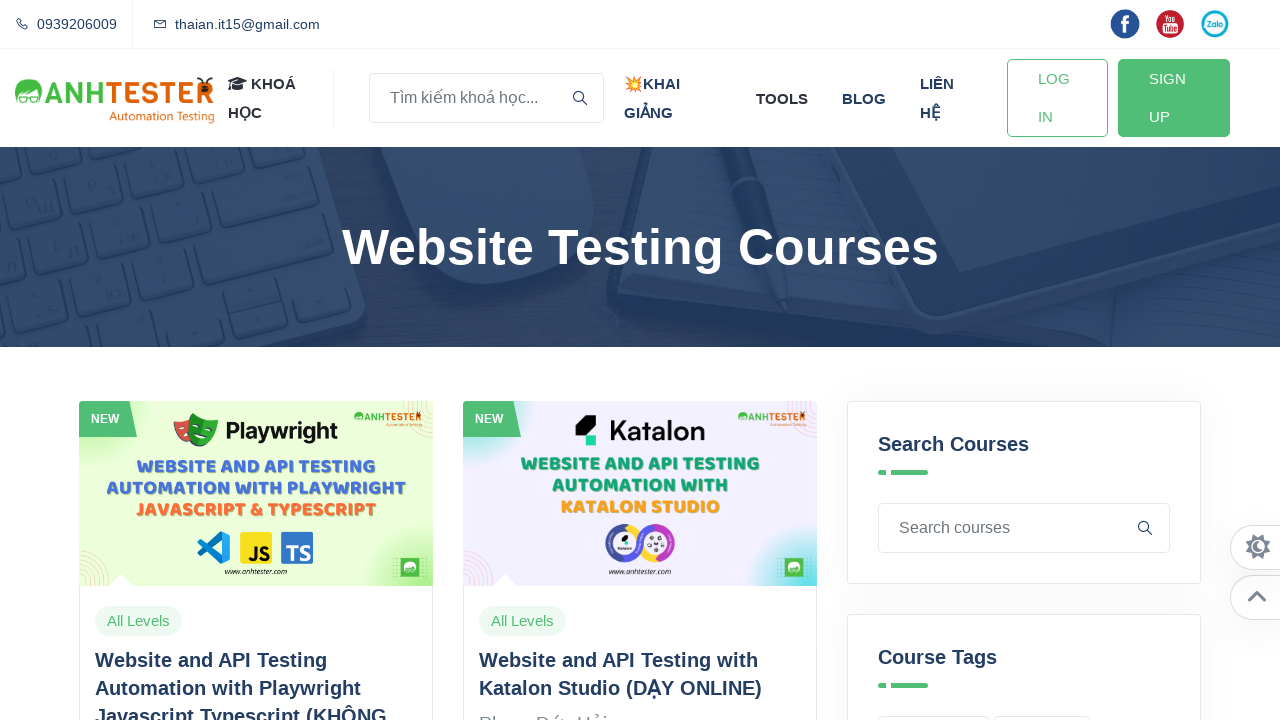

Printed page title to console
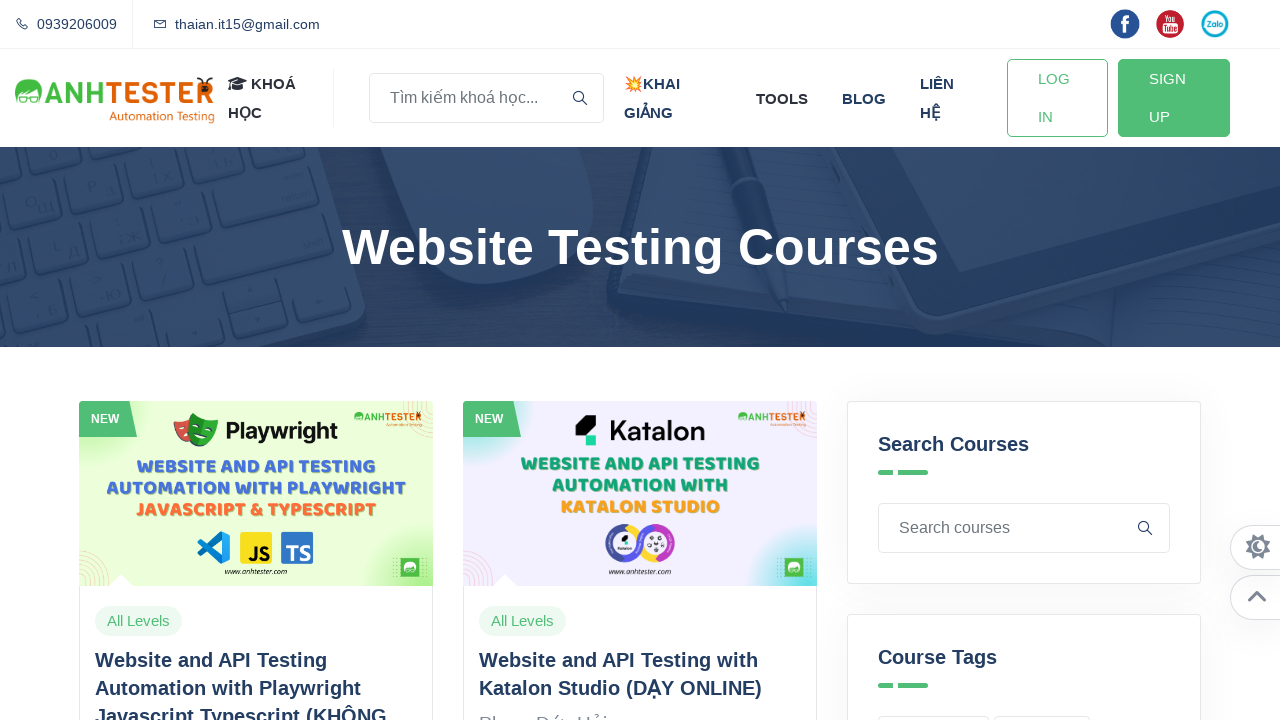

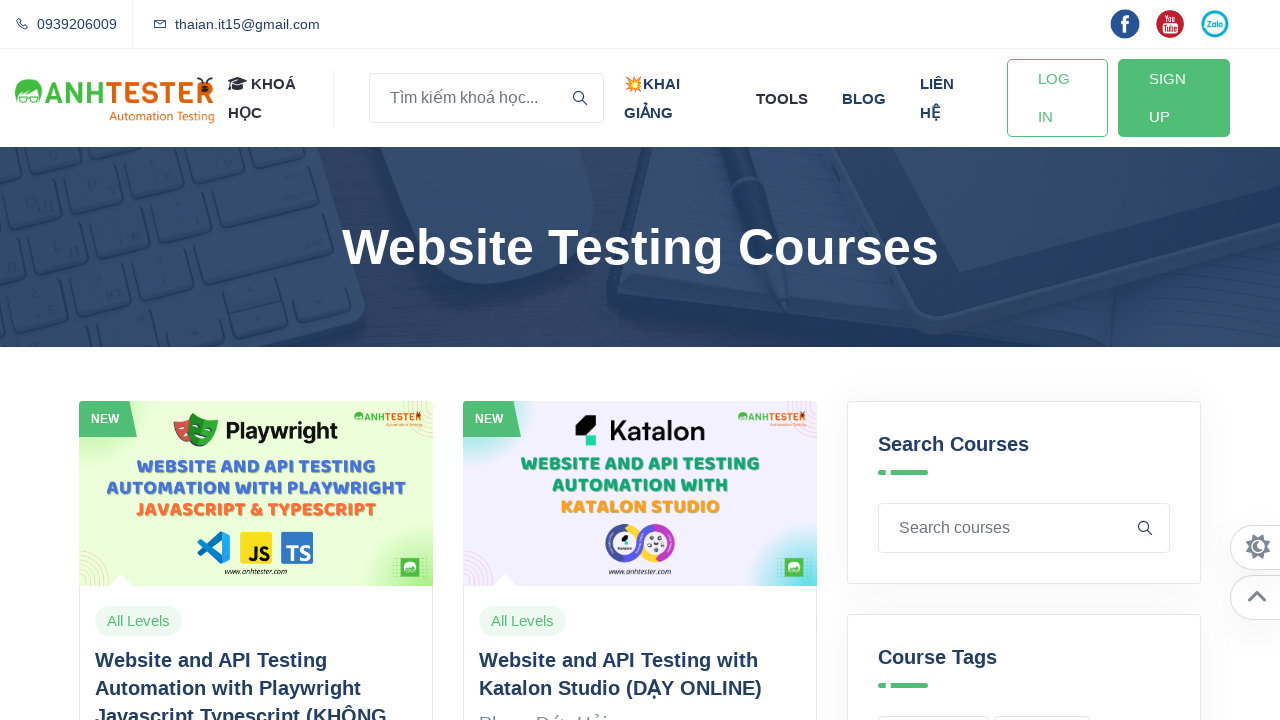